Solves a math problem by reading a value from the page, calculating a mathematical function, filling in the answer, selecting checkboxes and radio buttons, and submitting the form

Starting URL: http://suninjuly.github.io/math.html

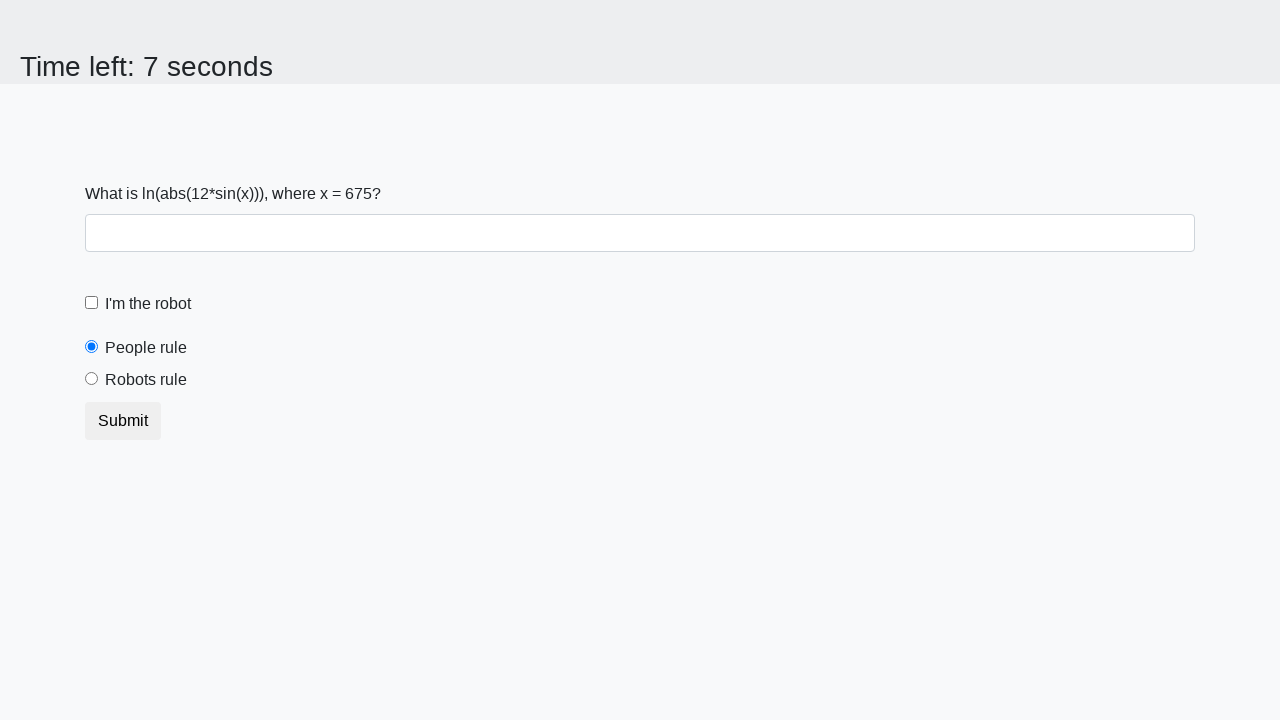

Located the input value element
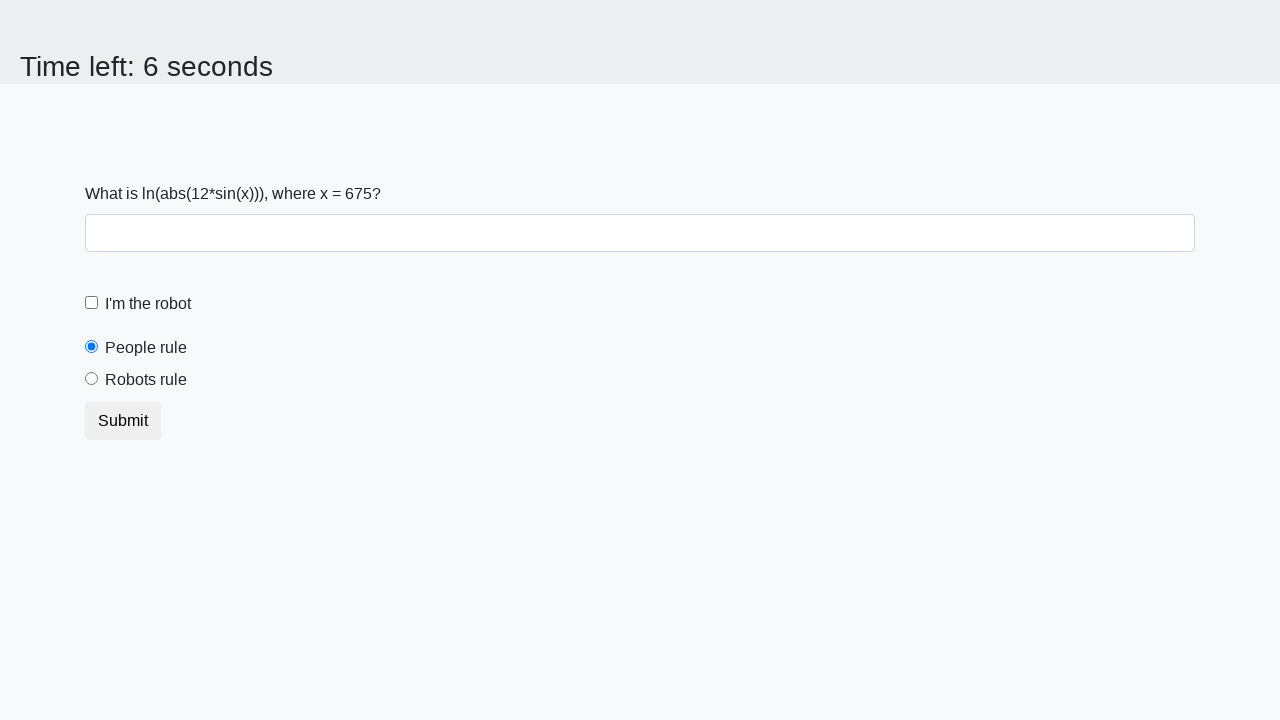

Read value from page: x = 675
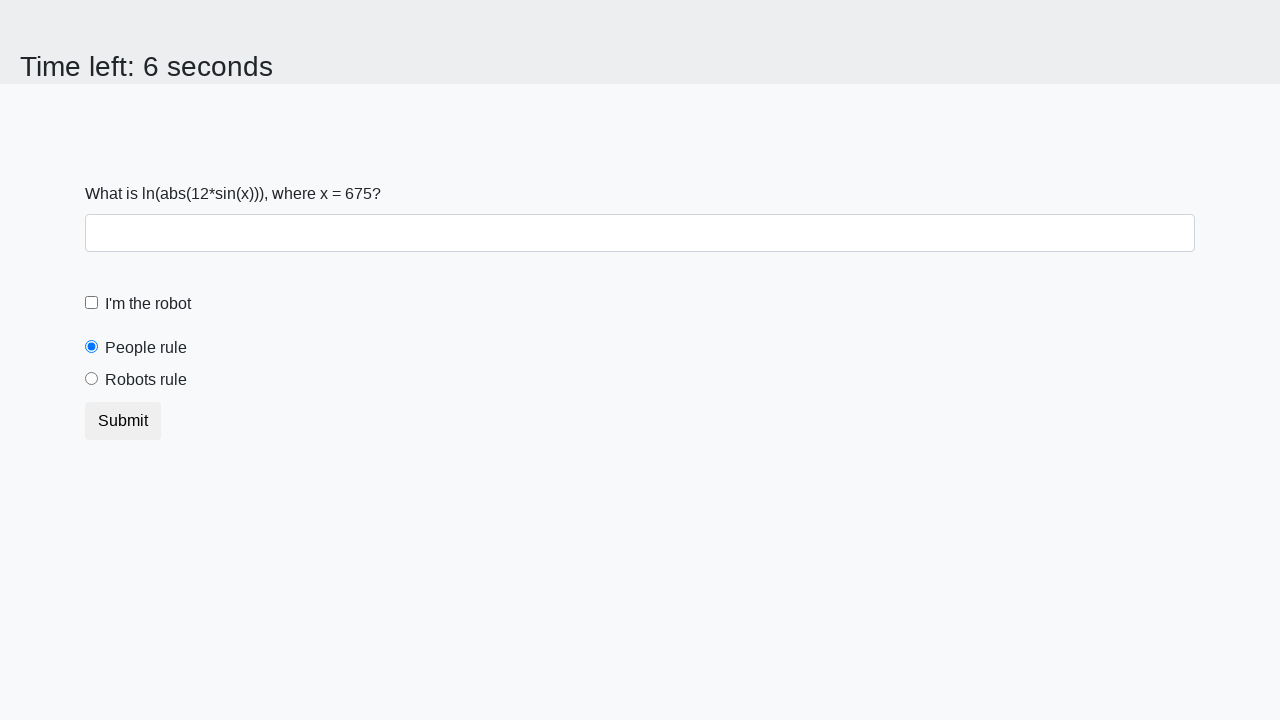

Calculated mathematical function: y = log(abs(12*sin(675))) = 1.6365740222091283
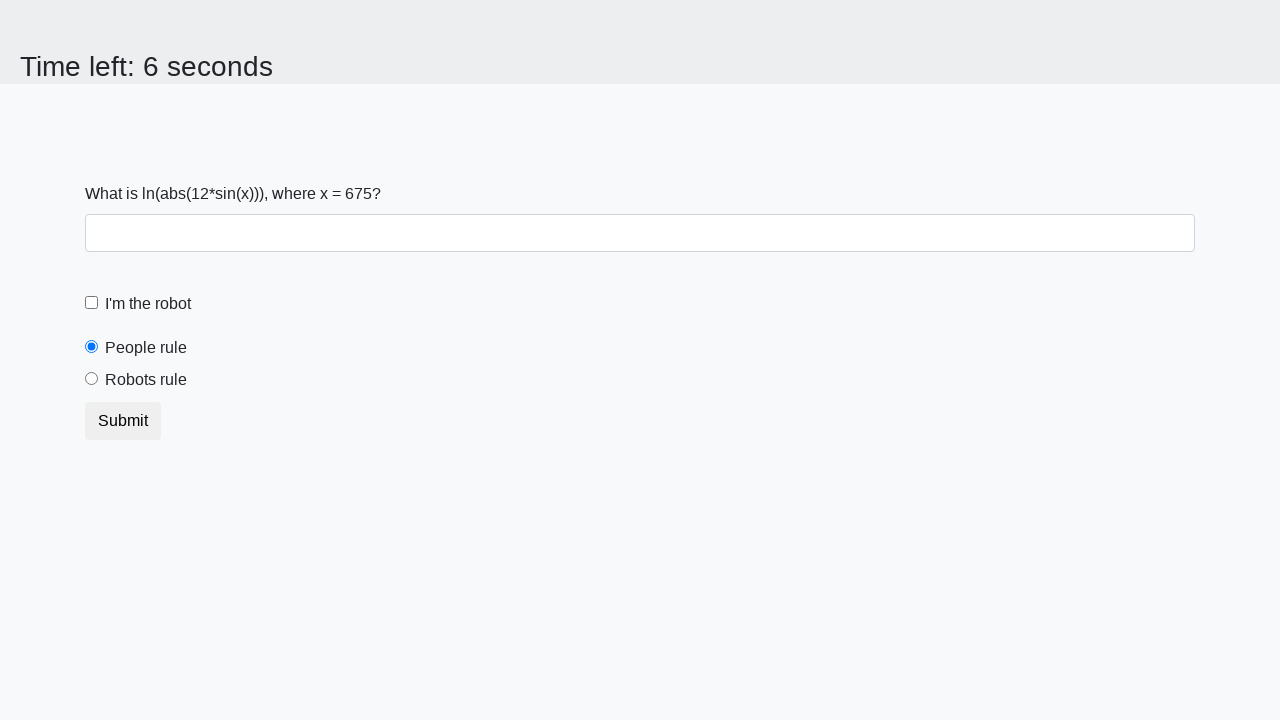

Filled answer field with calculated value: 1.6365740222091283 on #answer
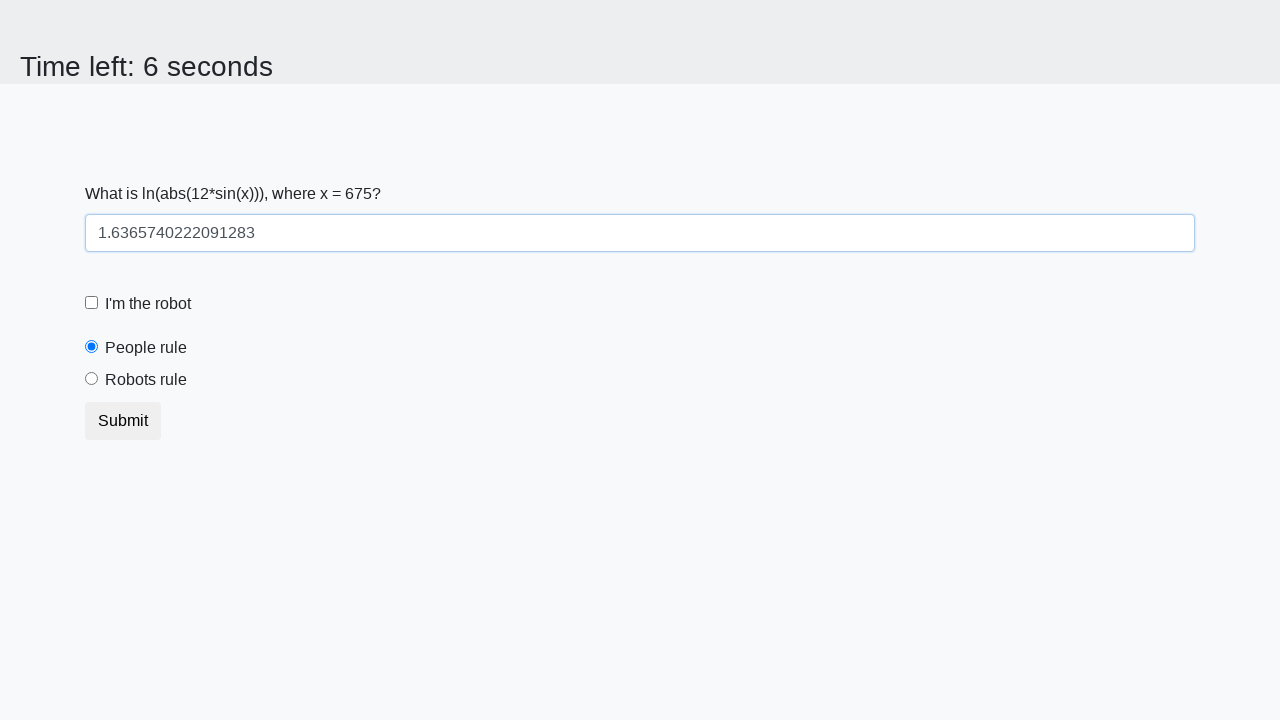

Clicked robot checkbox at (92, 303) on #robotCheckbox
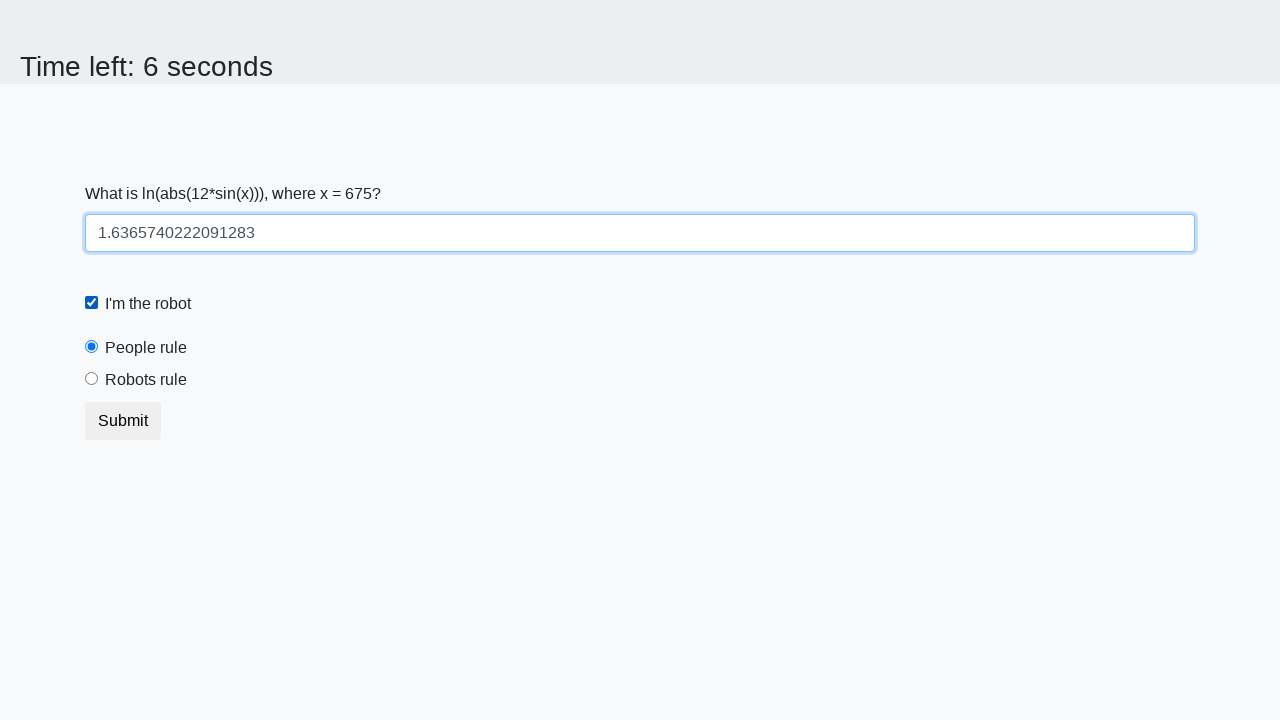

Clicked robot radio button at (92, 379) on #robotsRule
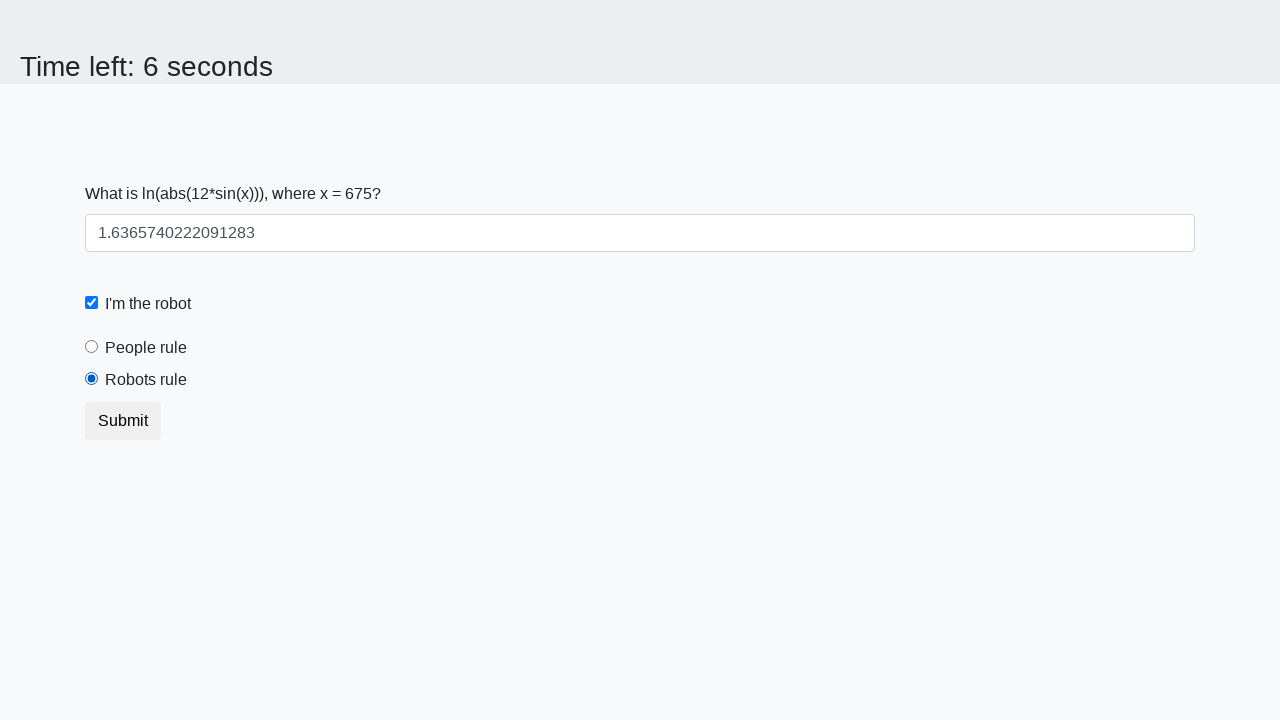

Clicked submit button to submit the form at (123, 421) on button[type="submit"]
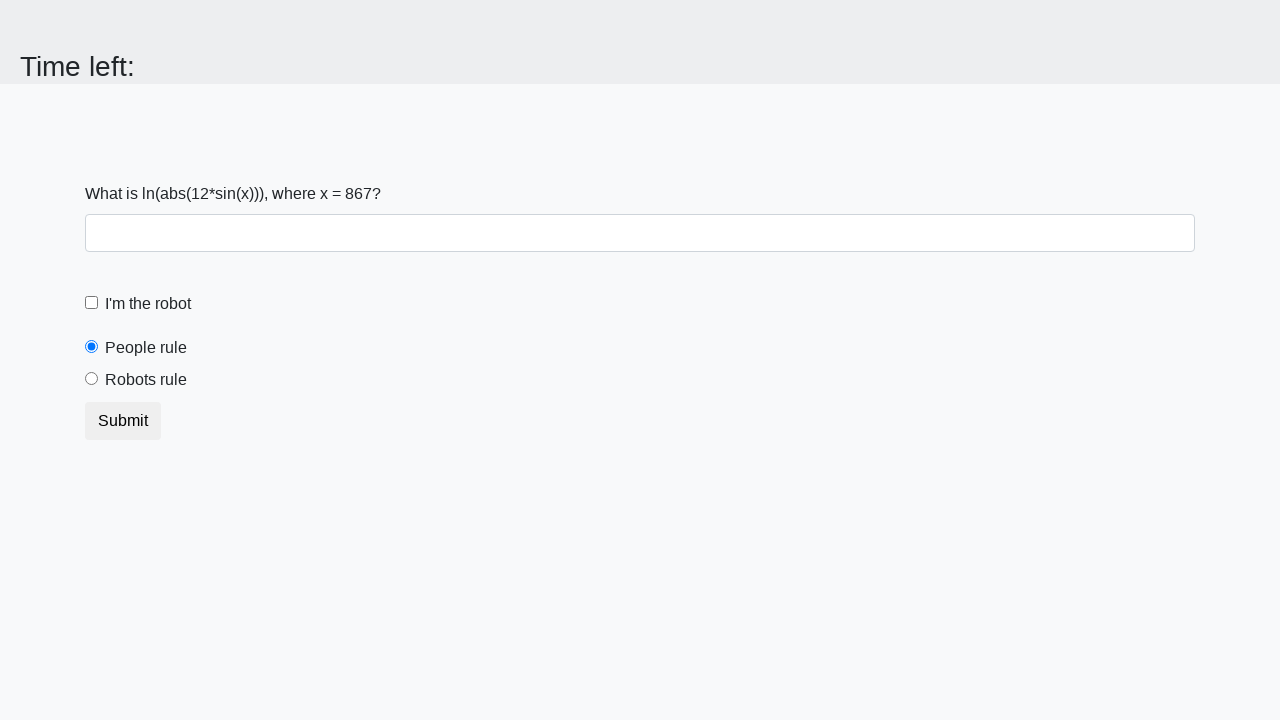

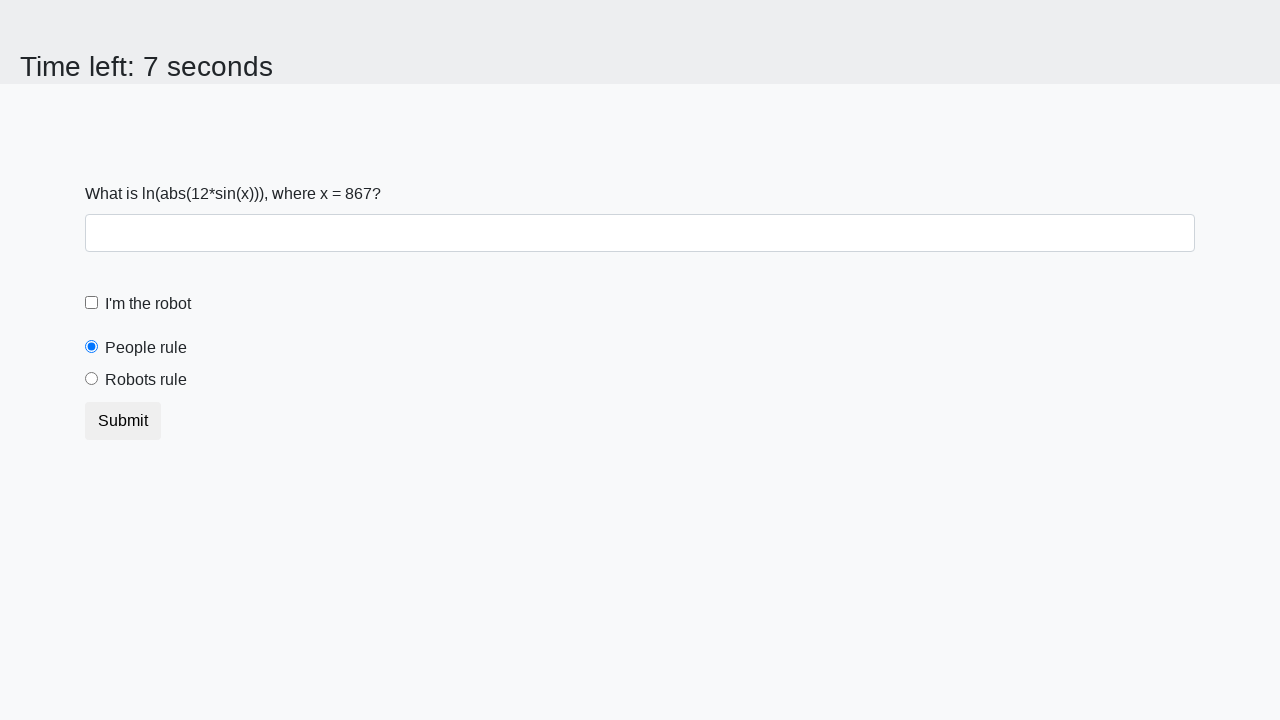